Tests multiple windows functionality by clicking a link that opens in a new window

Starting URL: https://the-internet.herokuapp.com/

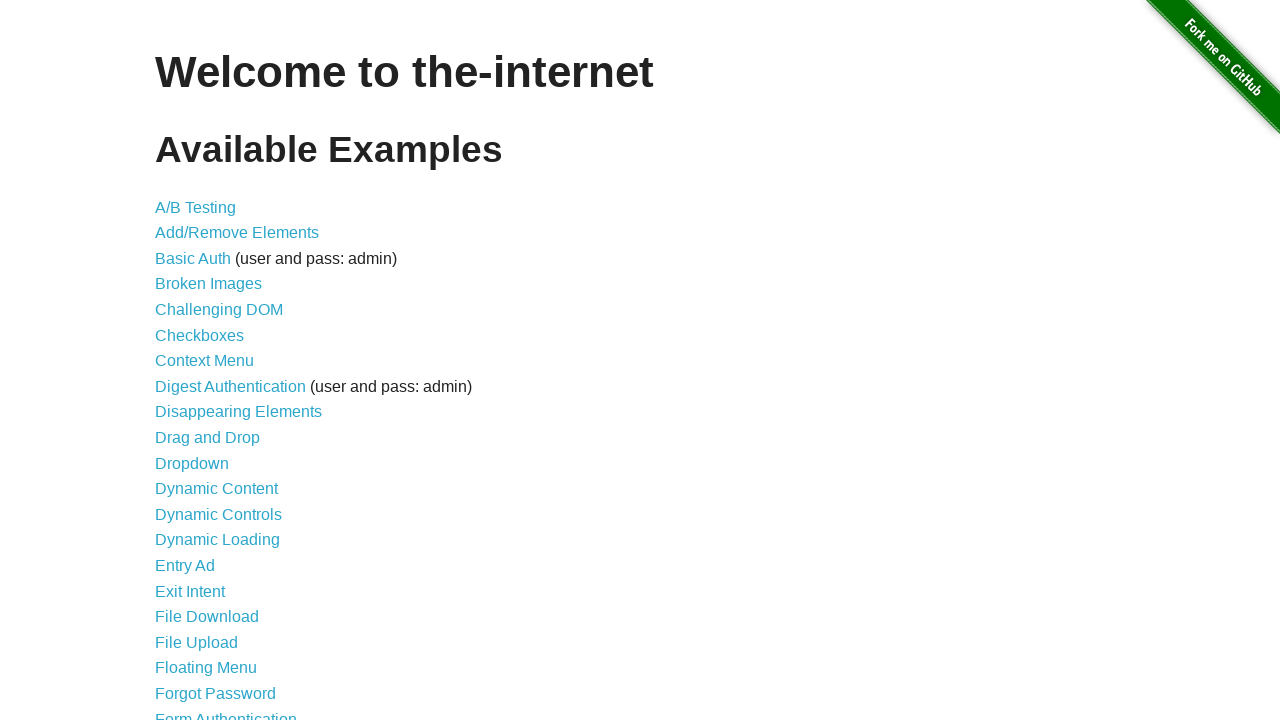

Clicked on Multiple Windows link at (218, 369) on a[href='/windows']
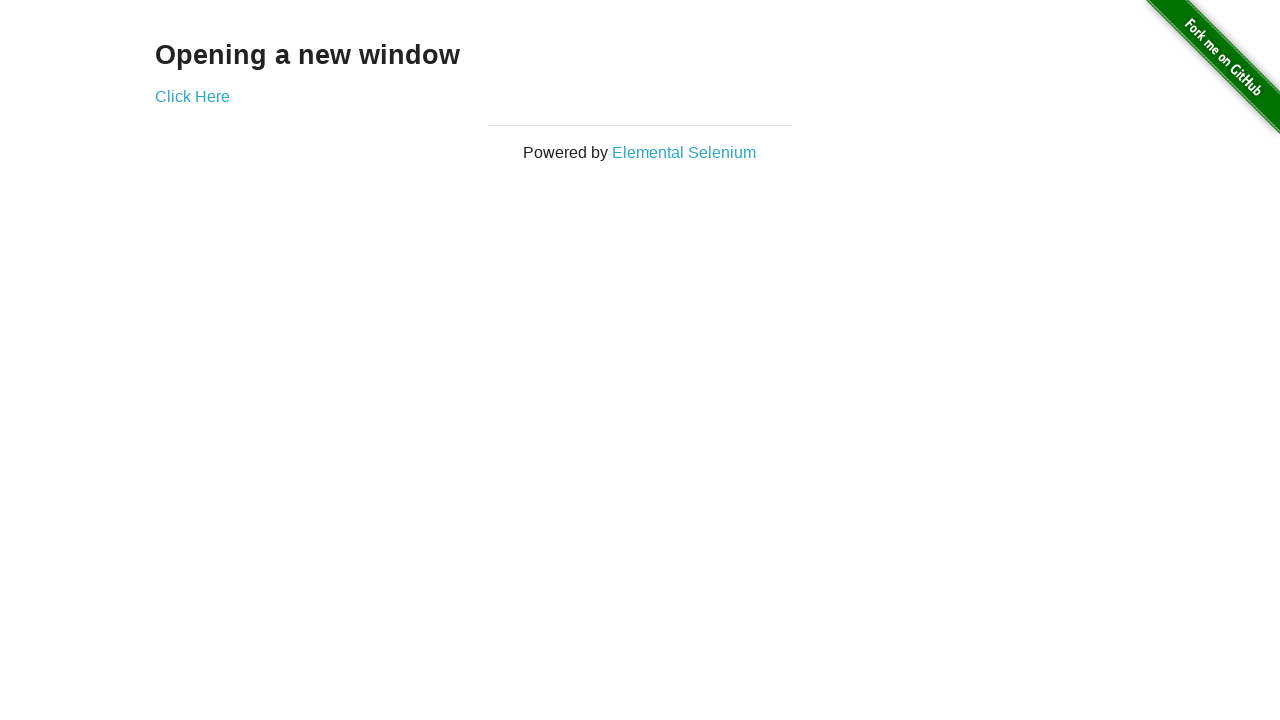

Clicked on 'Click Here' link to open new window at (192, 96) on a[href='/windows/new']
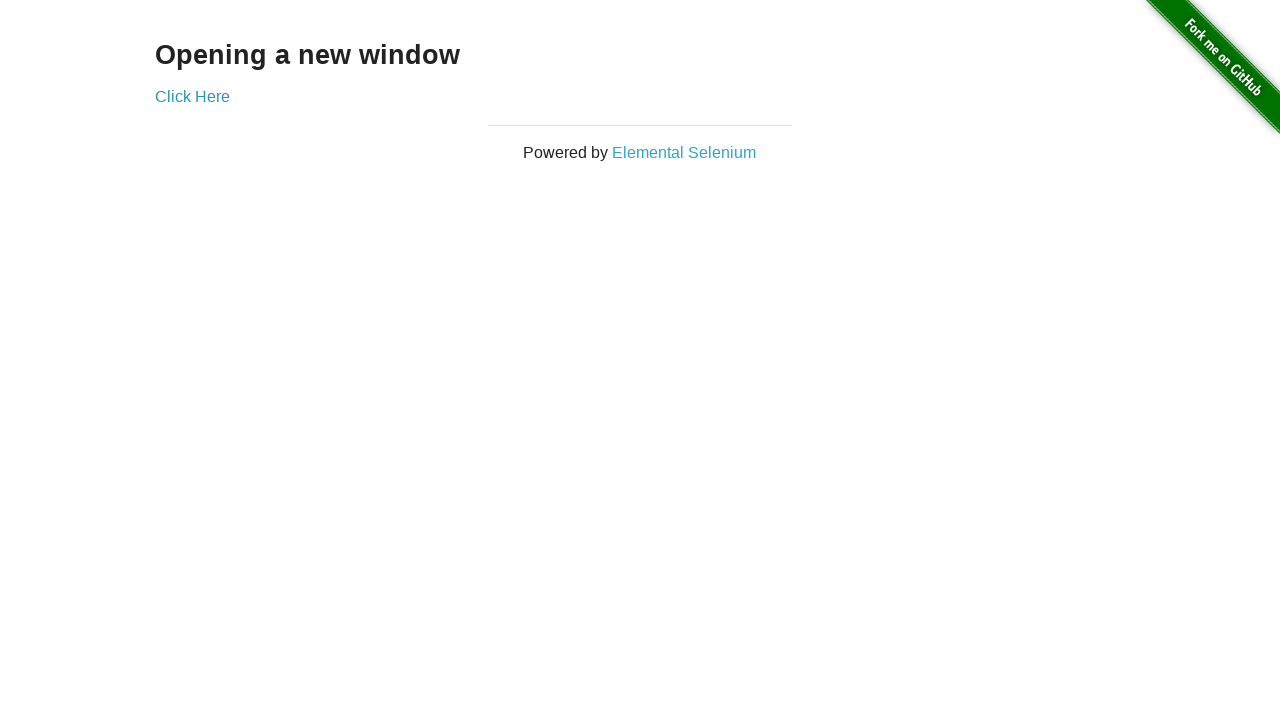

New window opened successfully
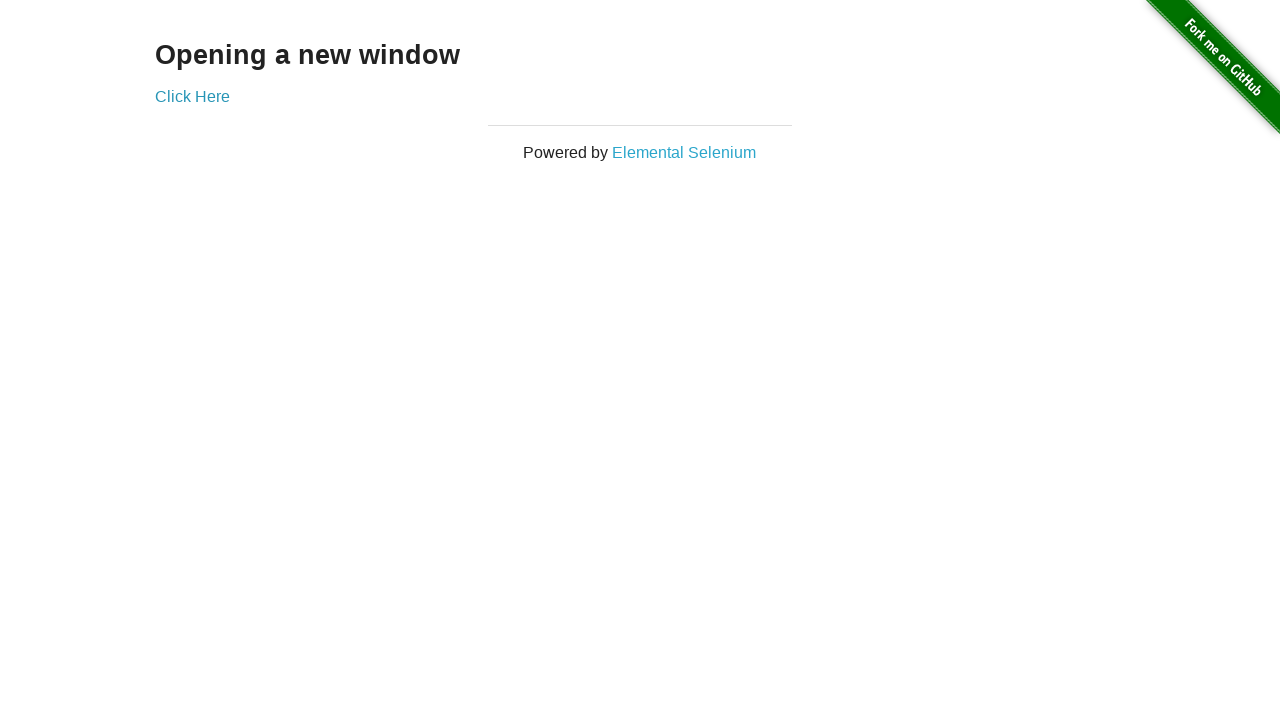

New window page loaded completely
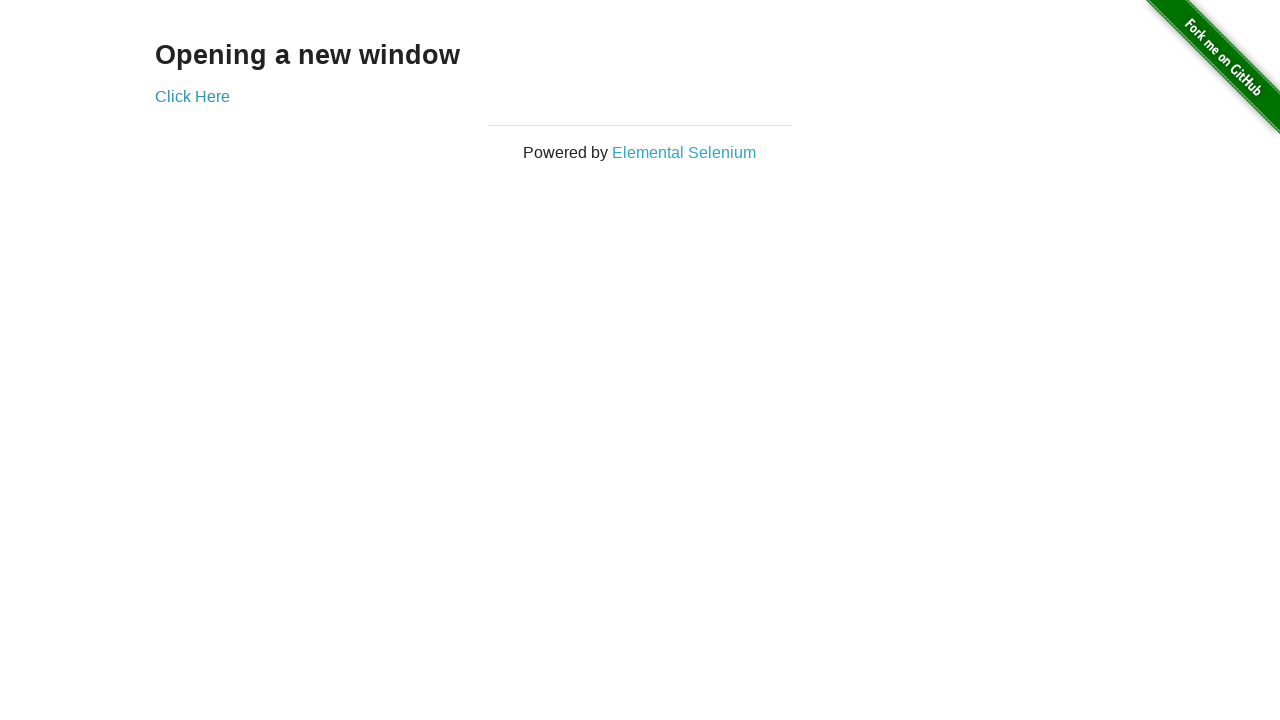

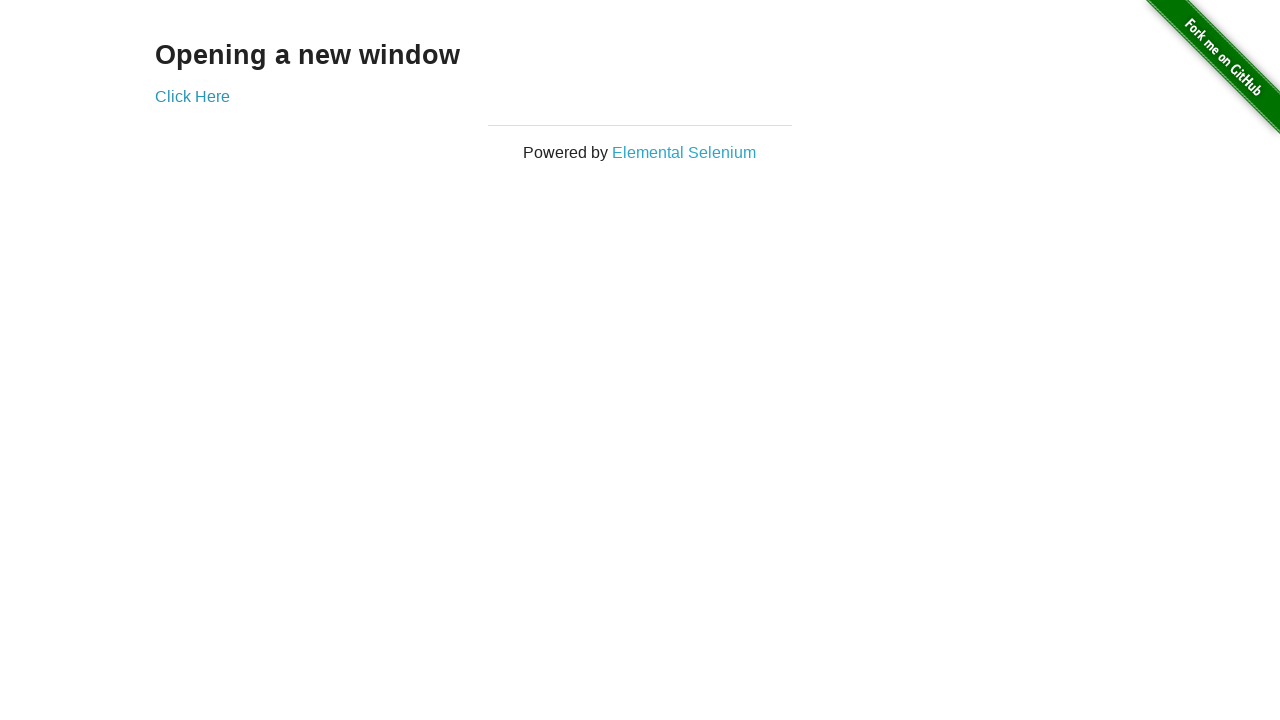